Performs a quick functionality test by checking if the login button is visible and clickable, and counting template card elements on the page.

Starting URL: https://edu-create.vercel.app/create

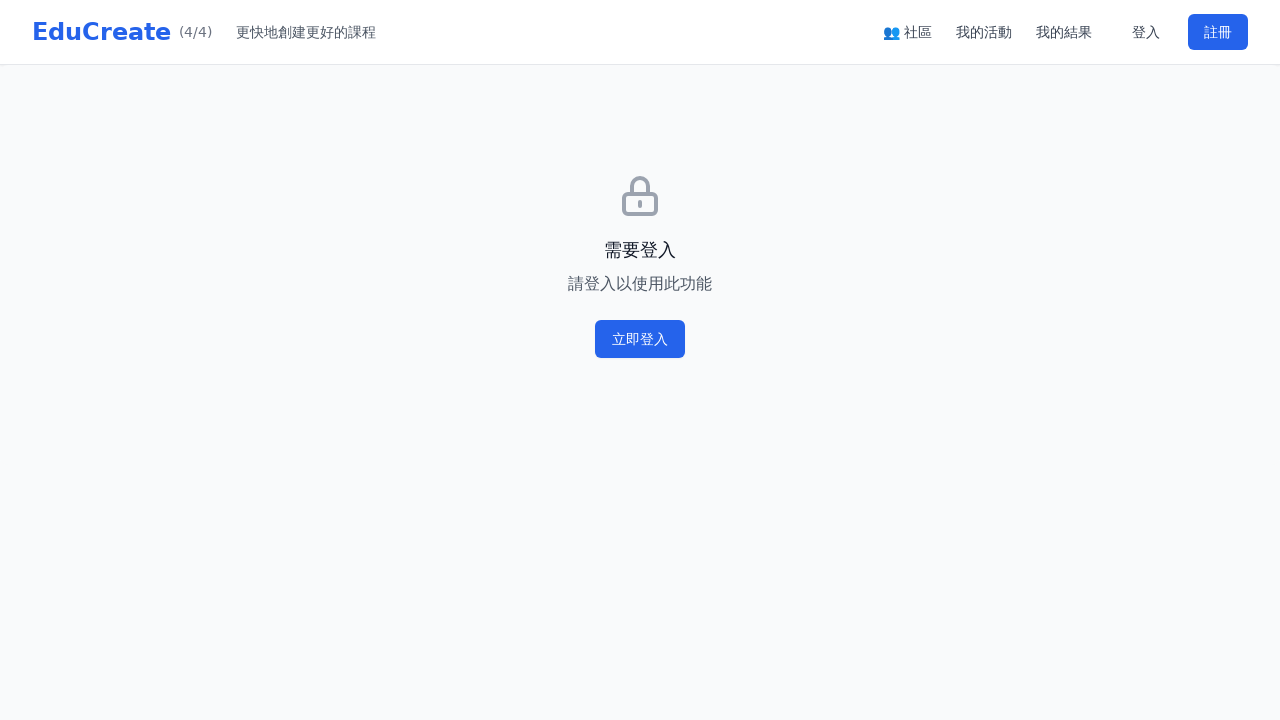

Set mobile viewport to 375x812
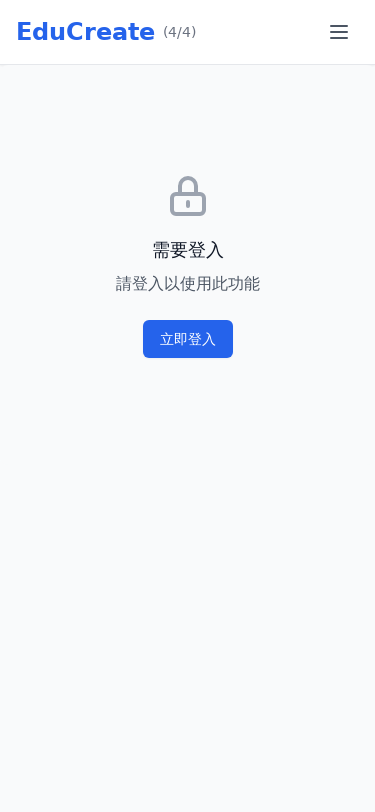

Waited for page to reach networkidle state
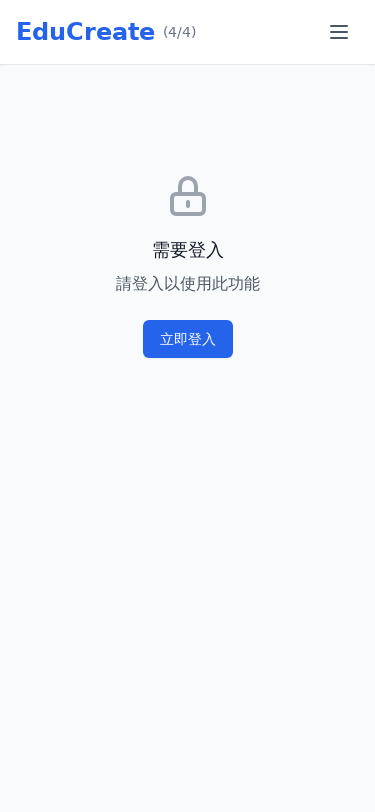

Located login button element
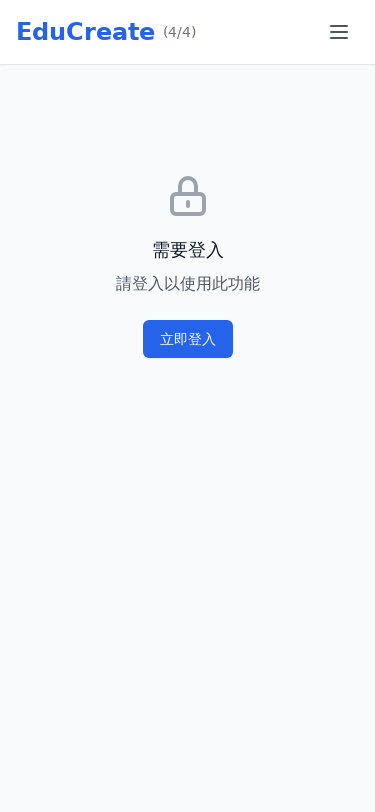

Login button visible: False
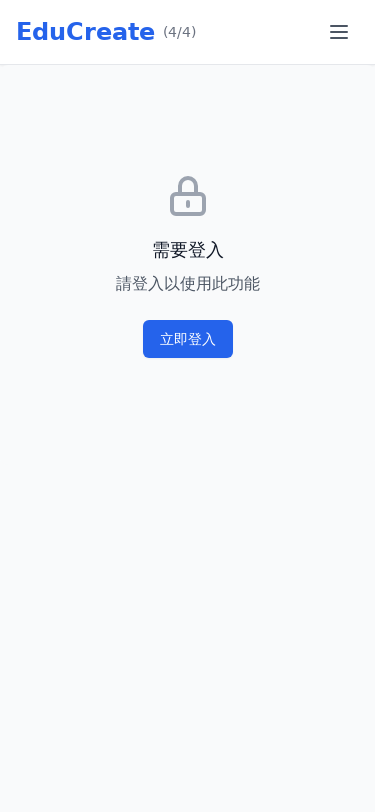

Counted template cards: 0 found
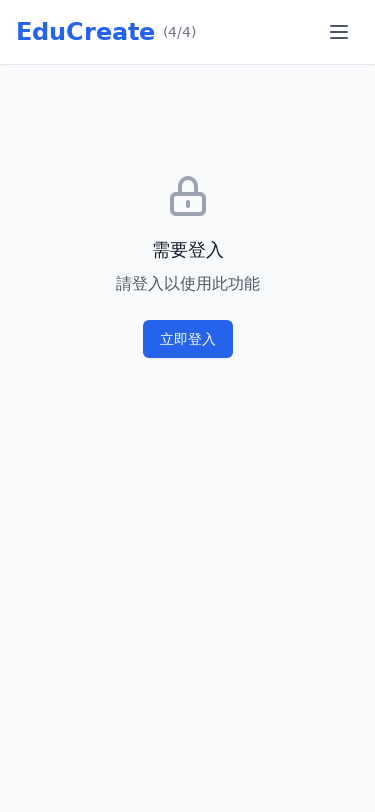

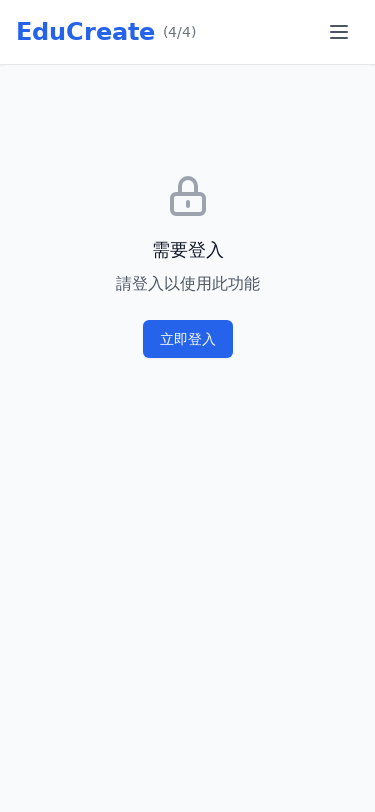